Tests the datepicker functionality by entering a date value and pressing Enter to confirm the selection

Starting URL: https://formy-project.herokuapp.com/datepicker

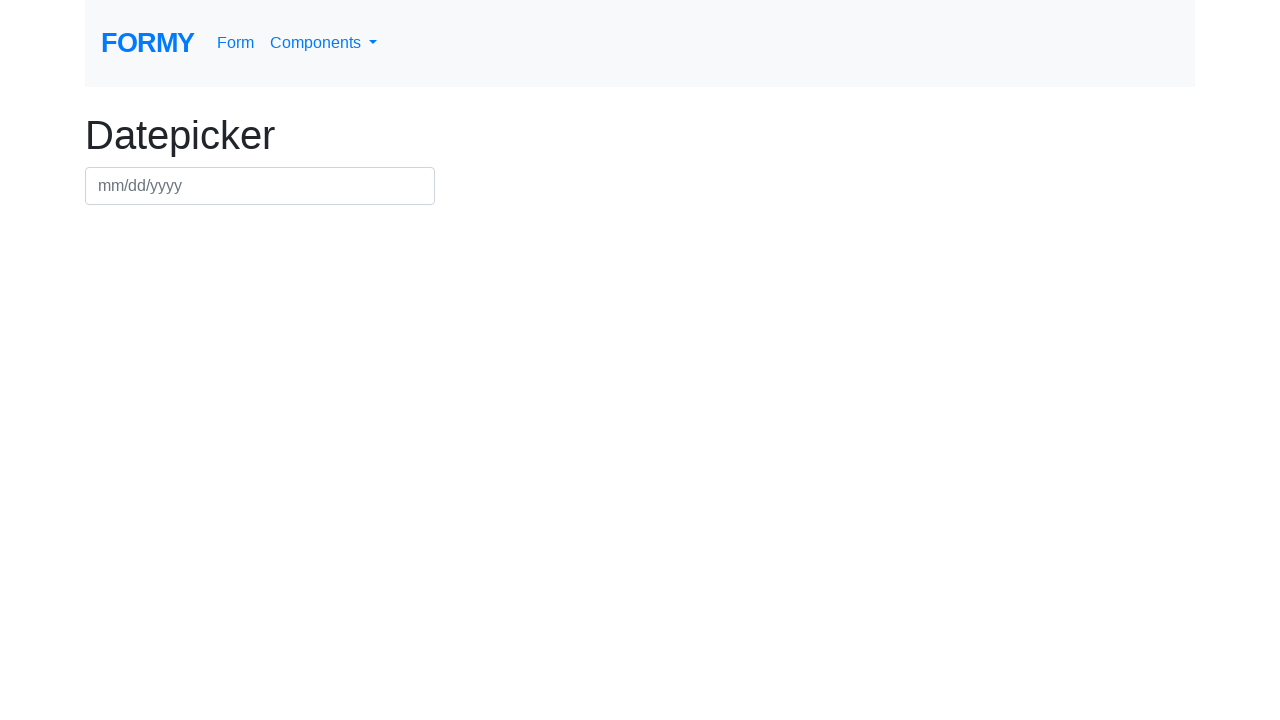

Filled datepicker input with date 03/15/2024 on #datepicker
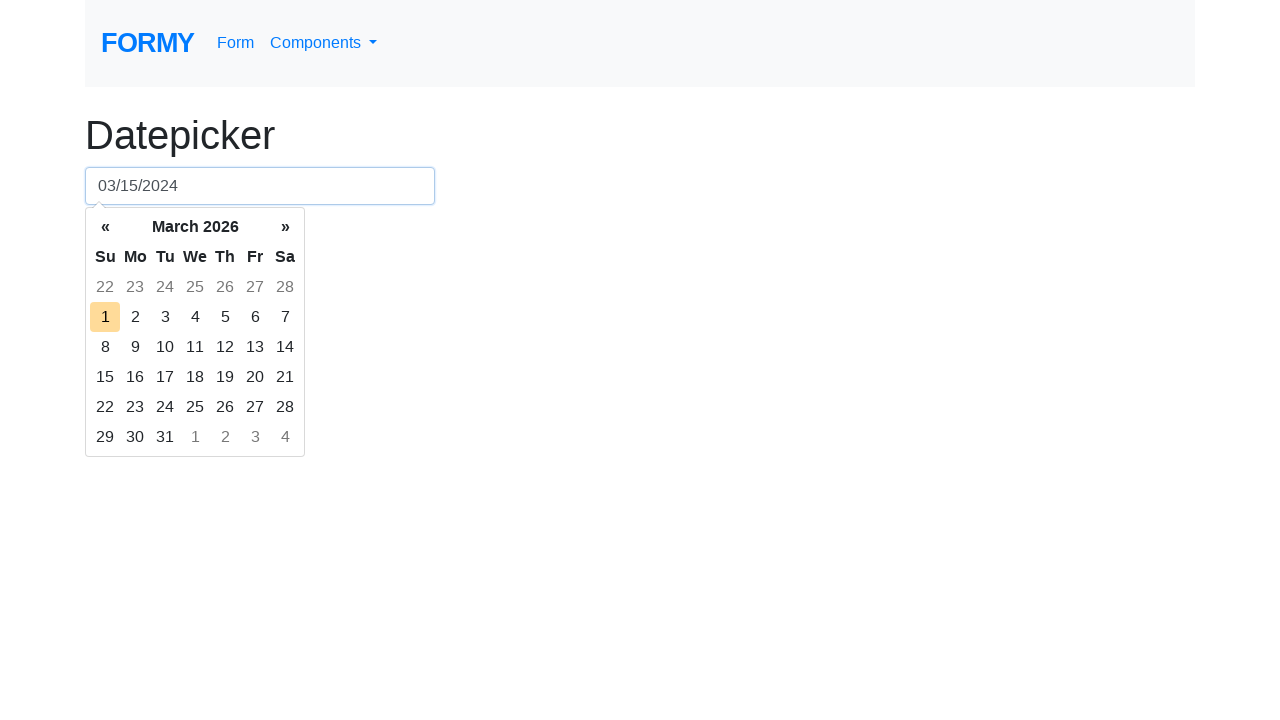

Pressed Enter to confirm the date selection on #datepicker
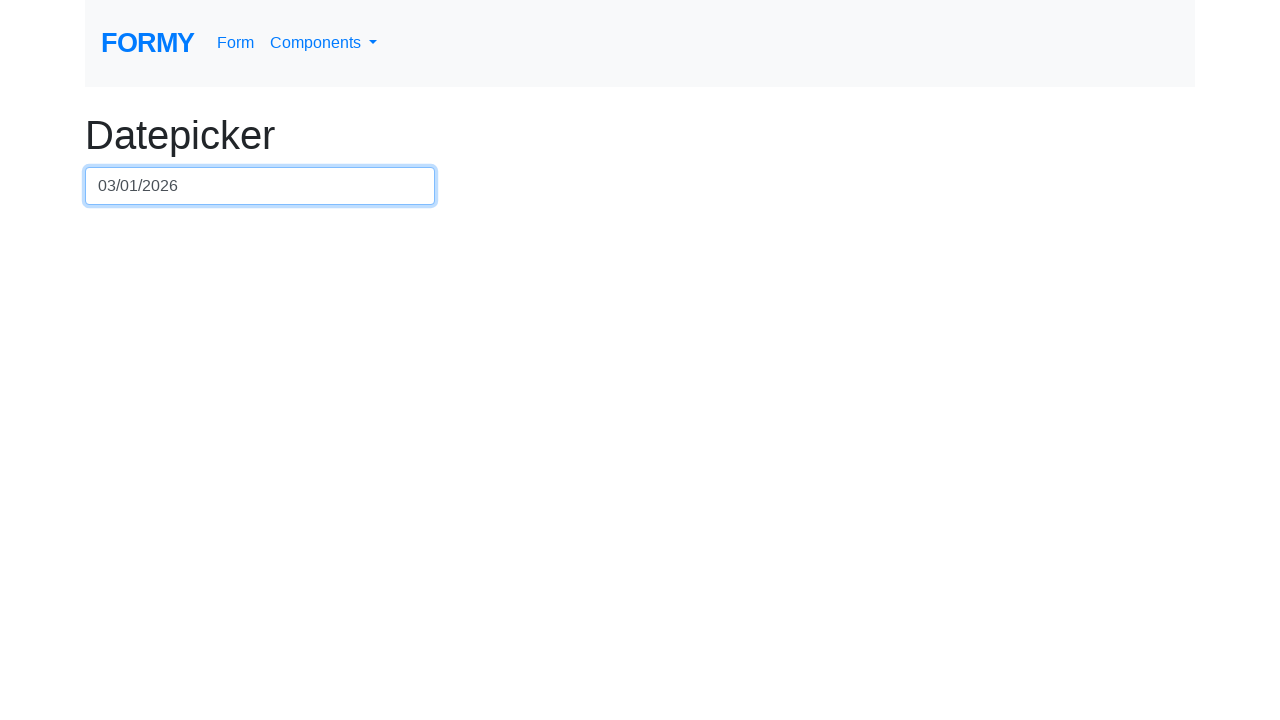

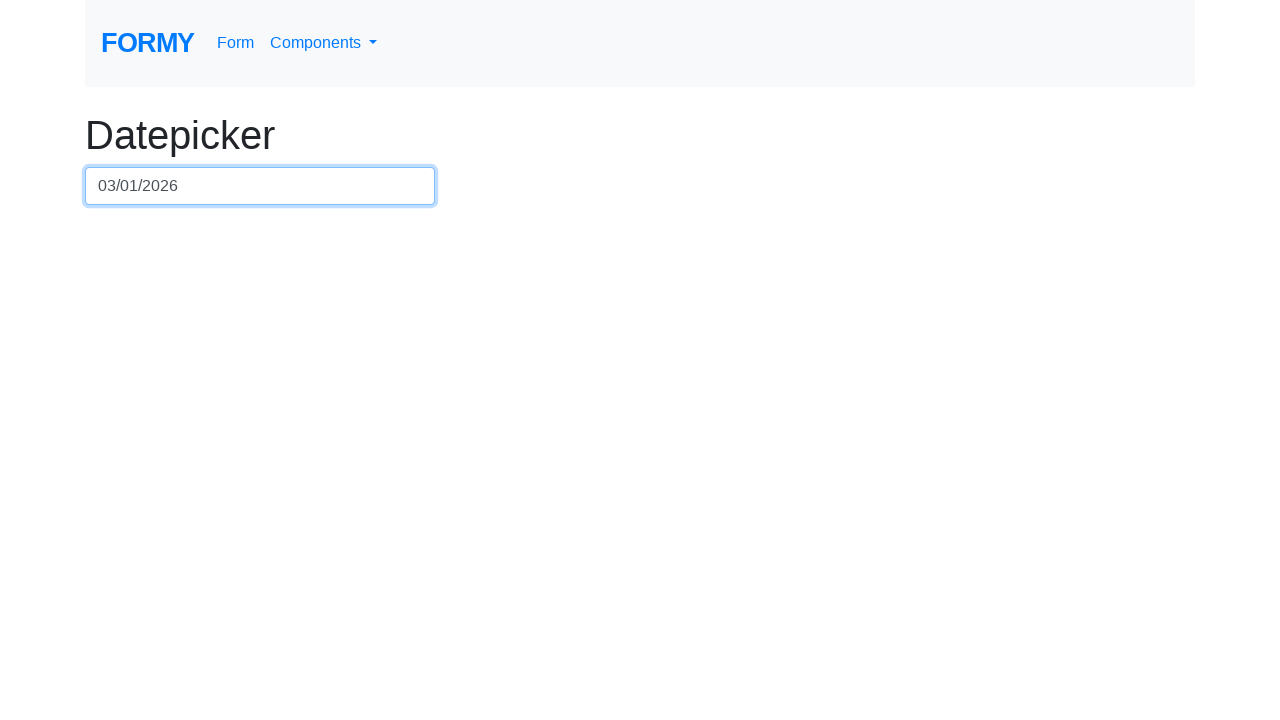